Tests checkbox interactions by toggling checkboxes and verifying their selection state

Starting URL: http://the-internet.herokuapp.com/checkboxes

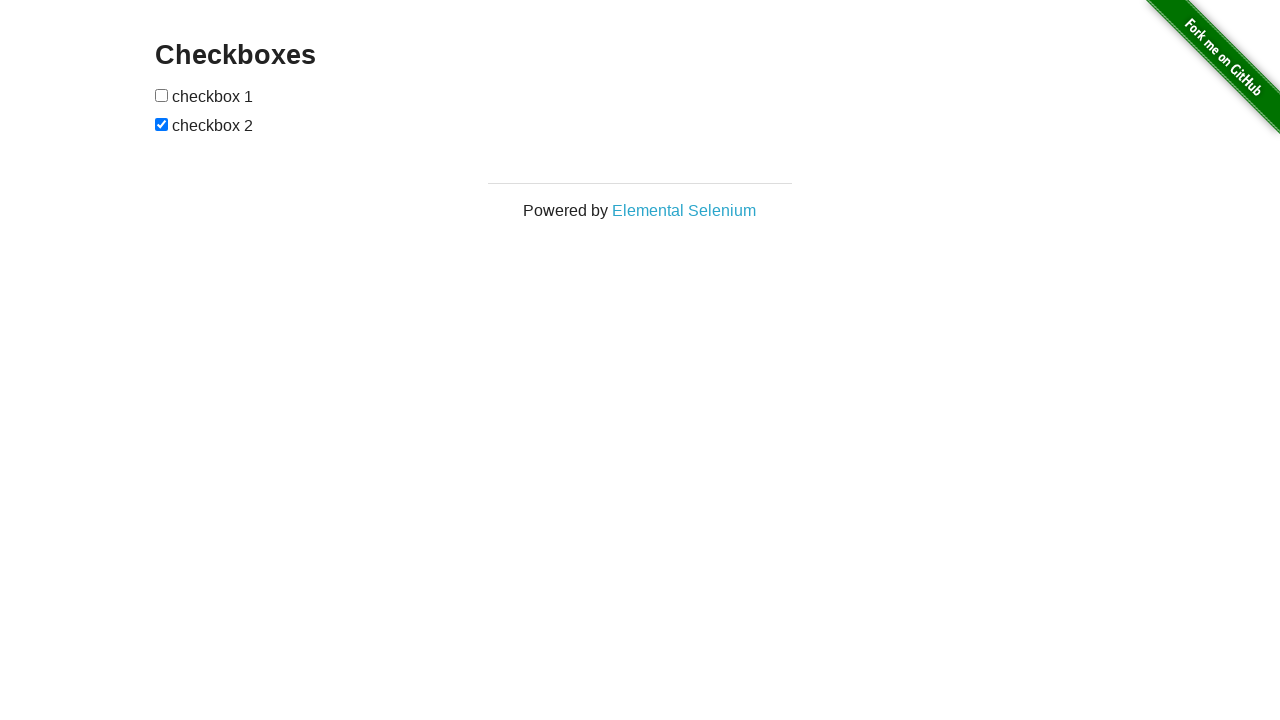

Retrieved all checkboxes from the page
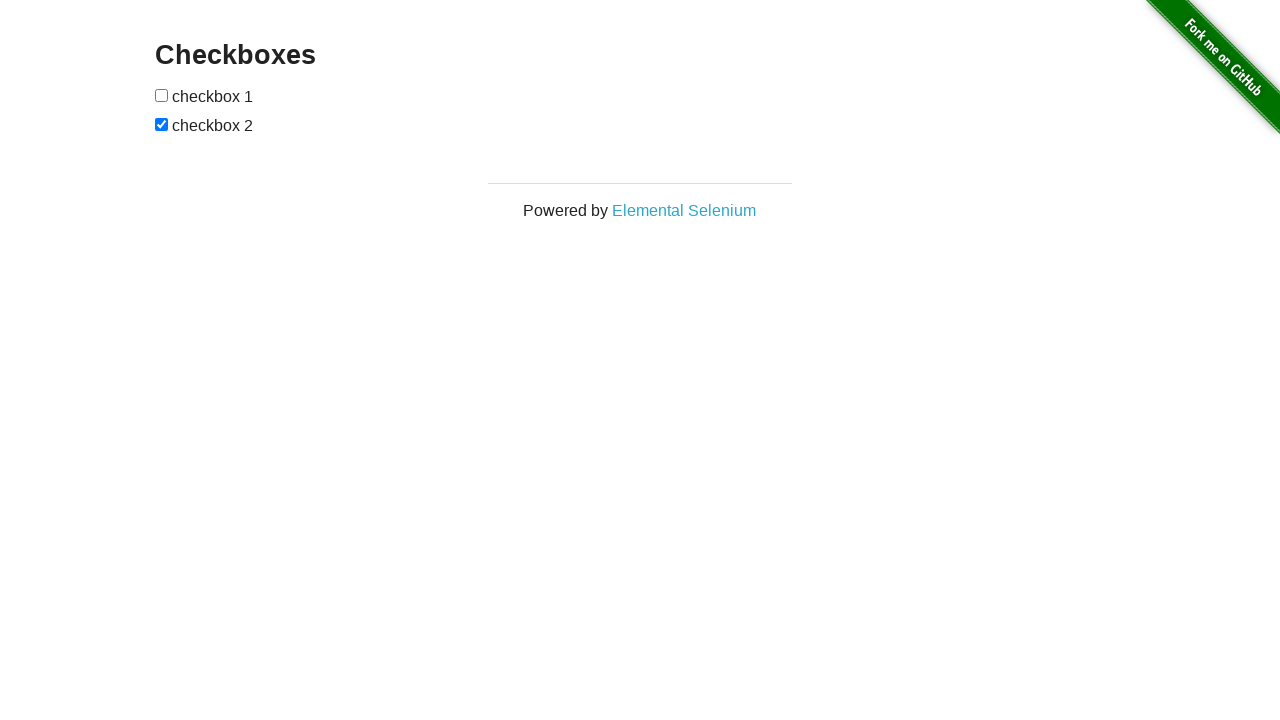

Verified first checkbox is unchecked
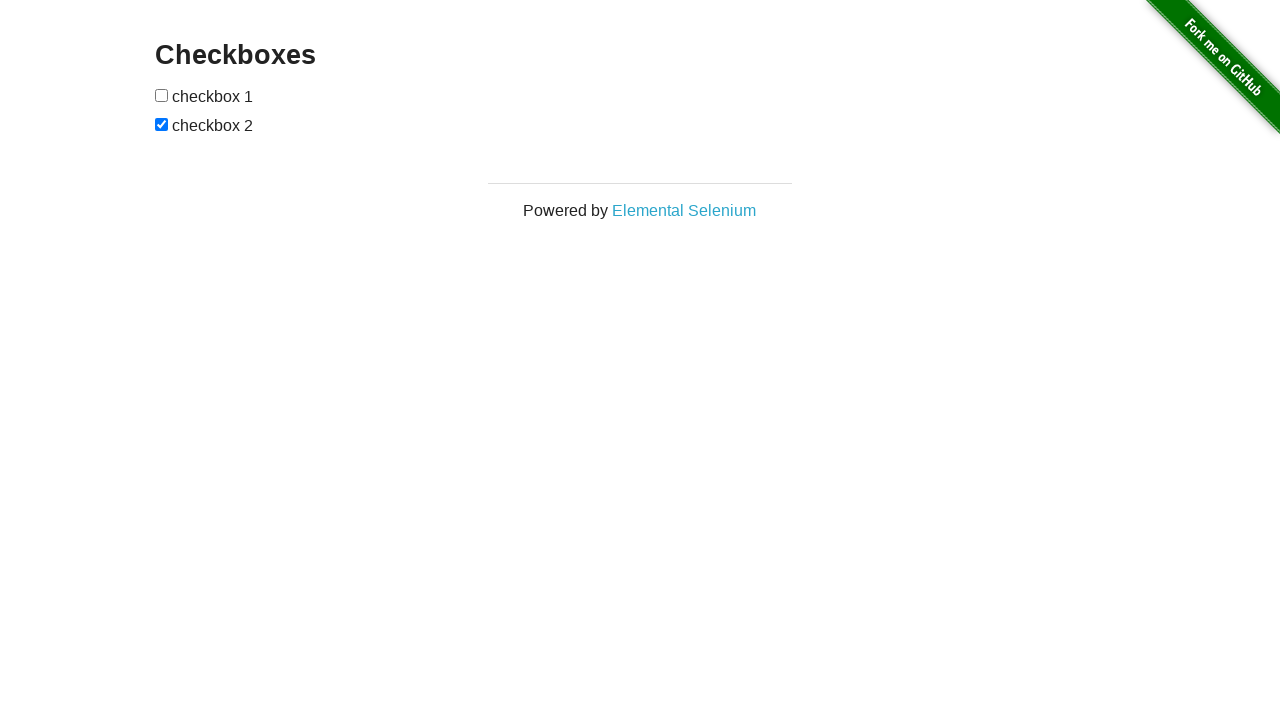

Clicked first checkbox to check it at (162, 95) on [type=checkbox] >> nth=0
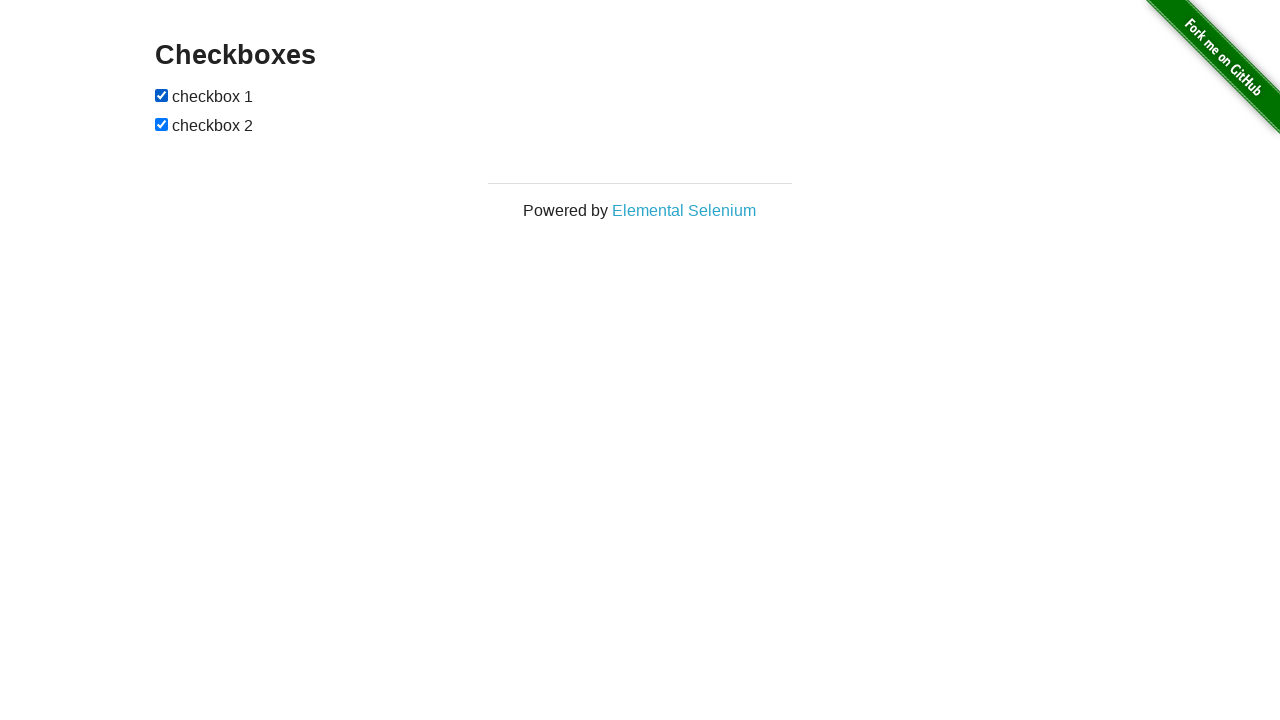

Verified second checkbox is checked
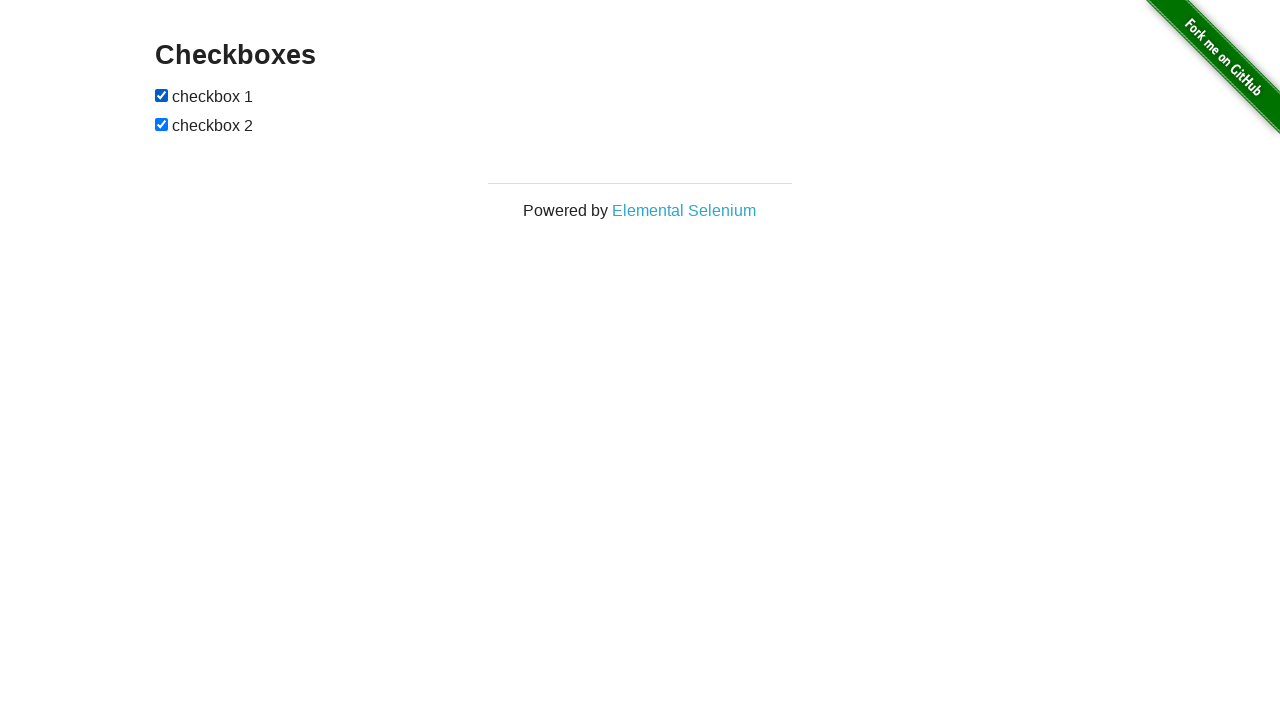

Clicked second checkbox to uncheck it at (162, 124) on [type=checkbox] >> nth=1
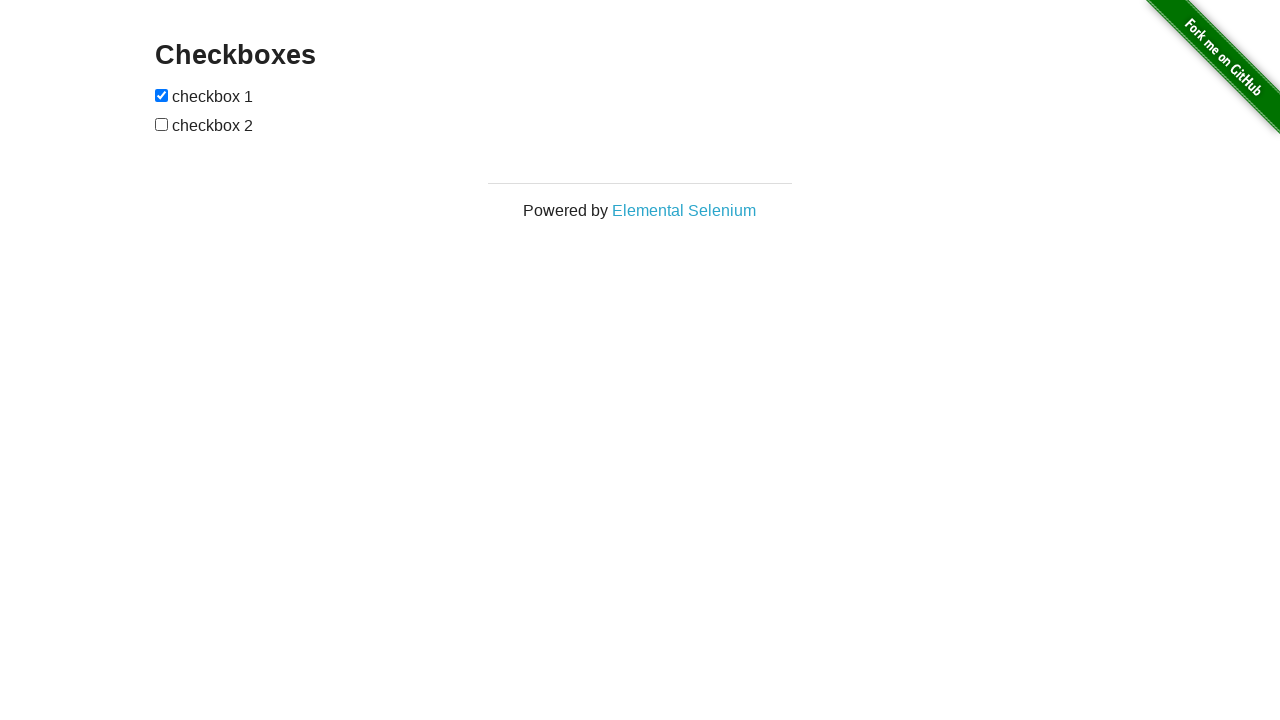

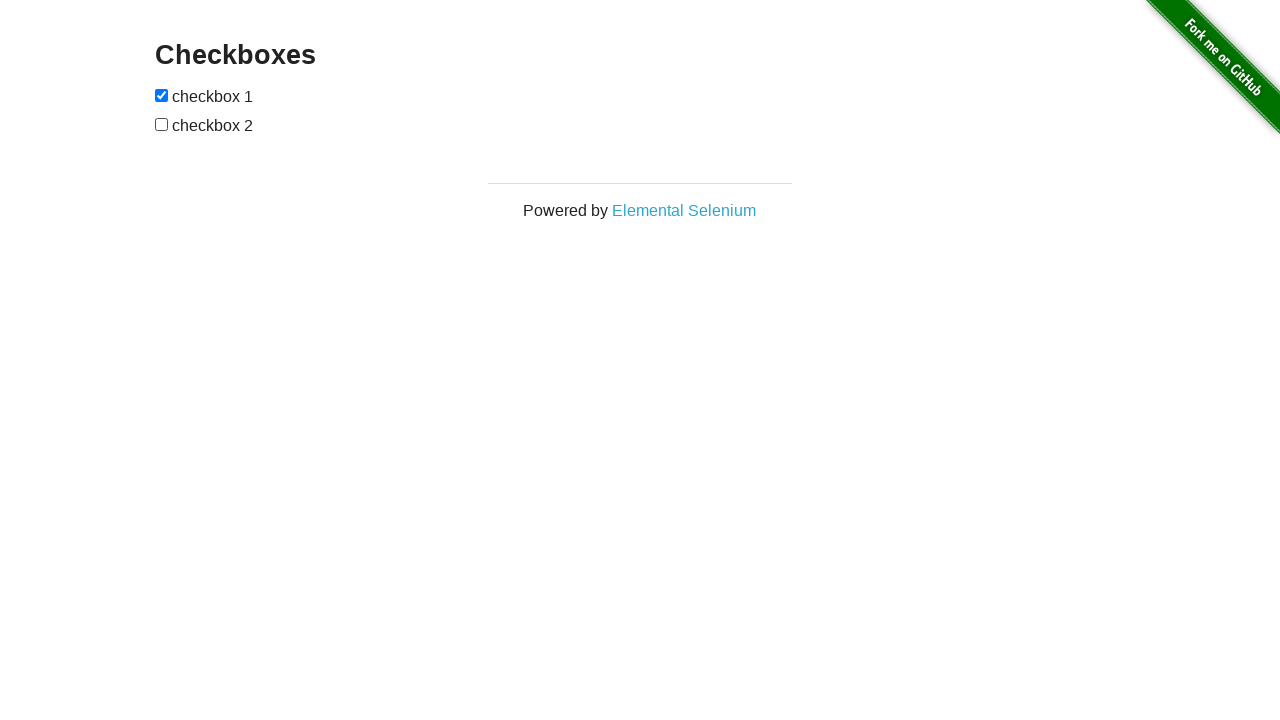